Navigates to a page with many elements and highlights a specific element by changing its border style to red dashed, waits briefly, then reverts the styling back to original.

Starting URL: http://the-internet.herokuapp.com/large

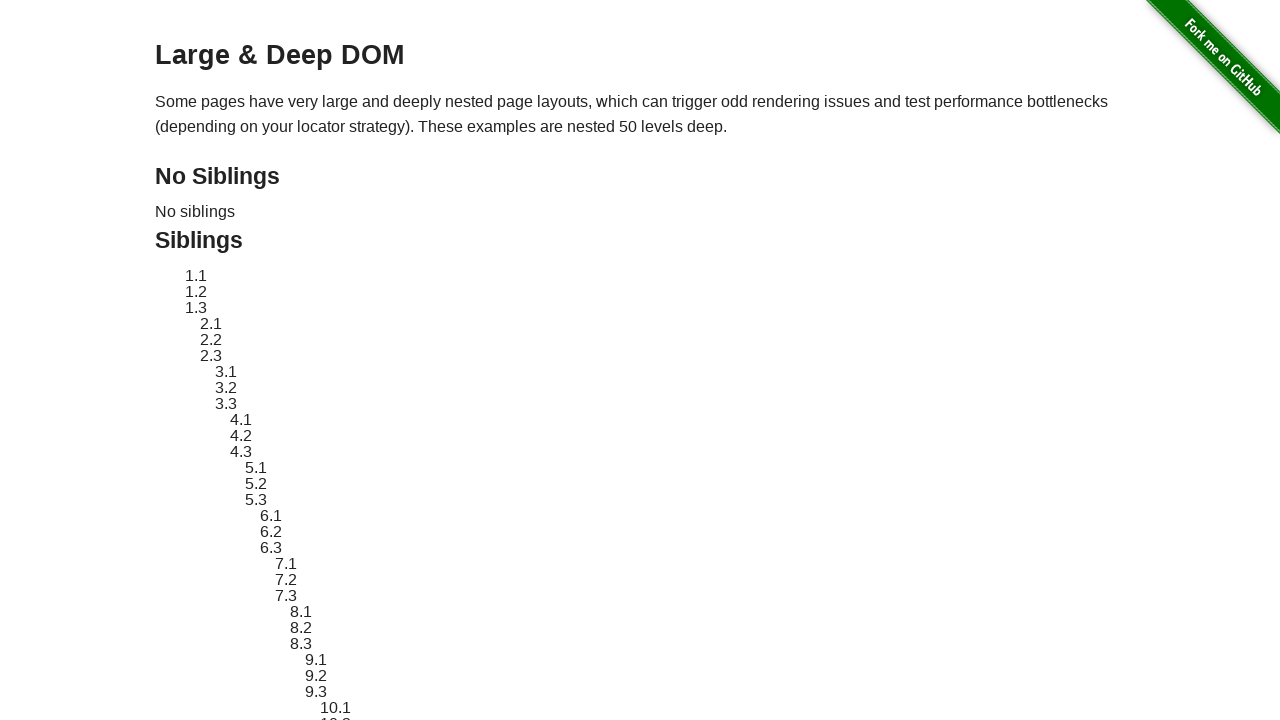

Located target element with ID 'sibling-2.3'
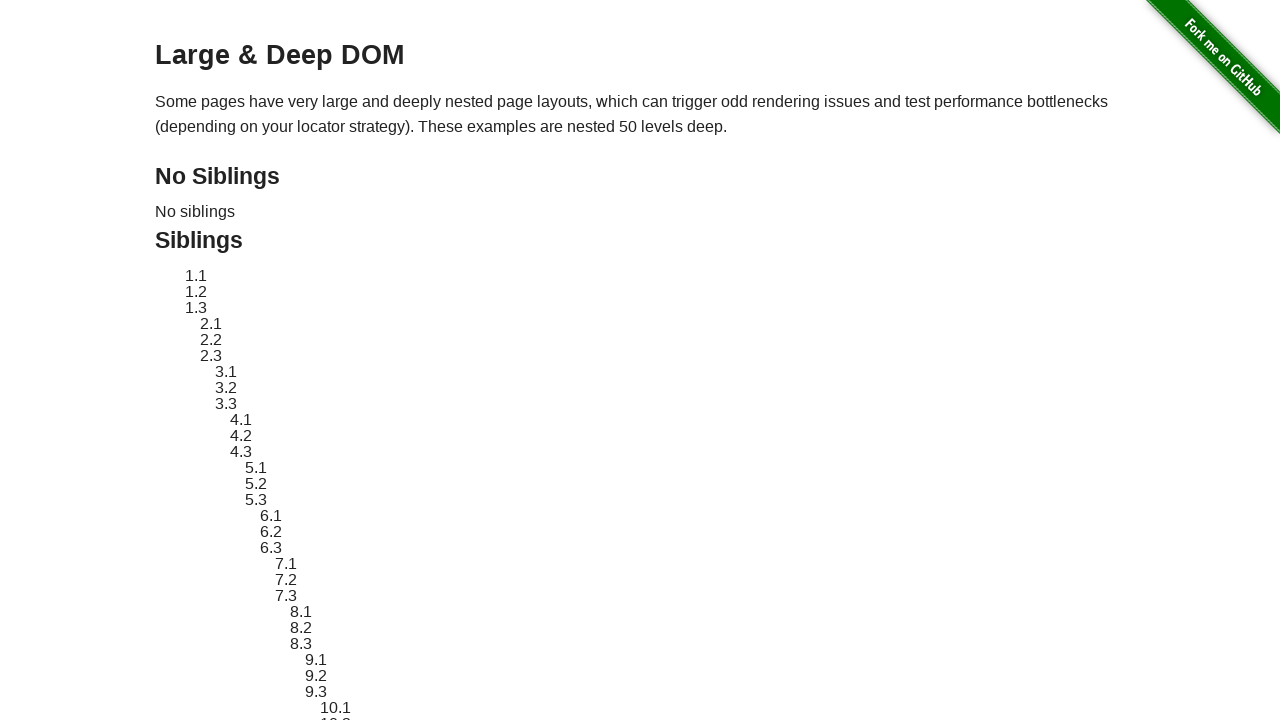

Target element became visible
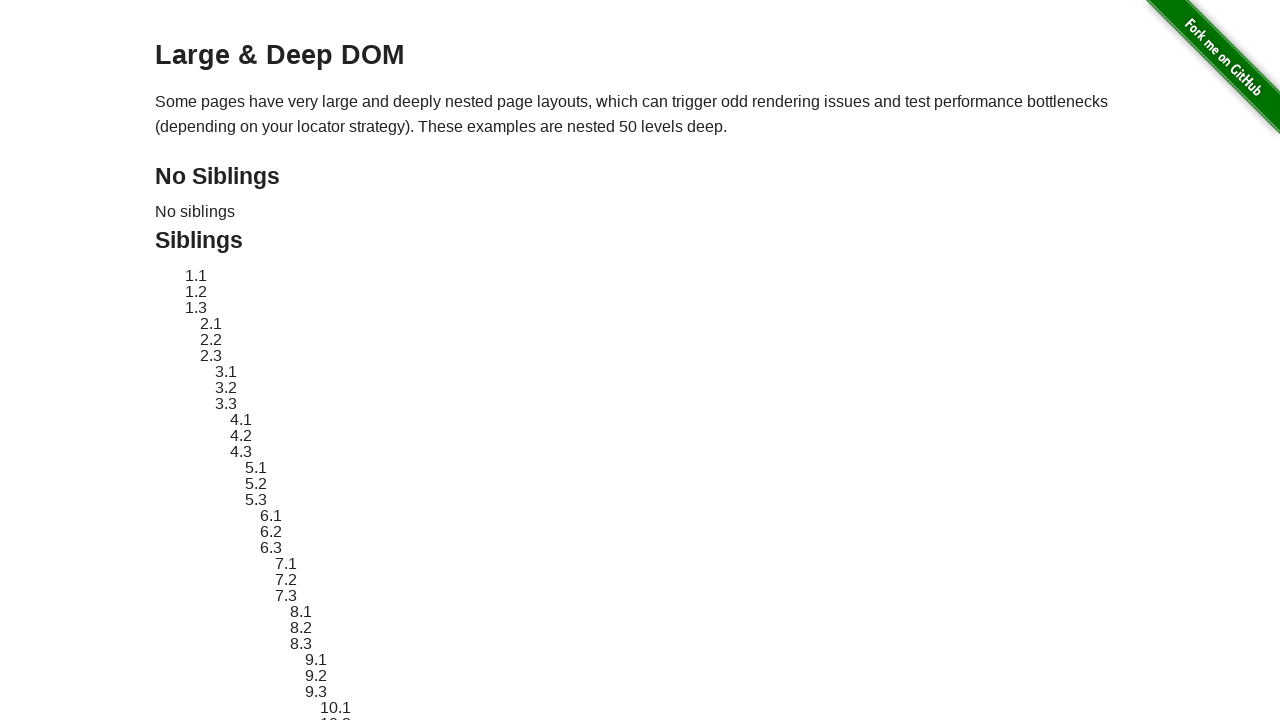

Captured original style attribute of target element
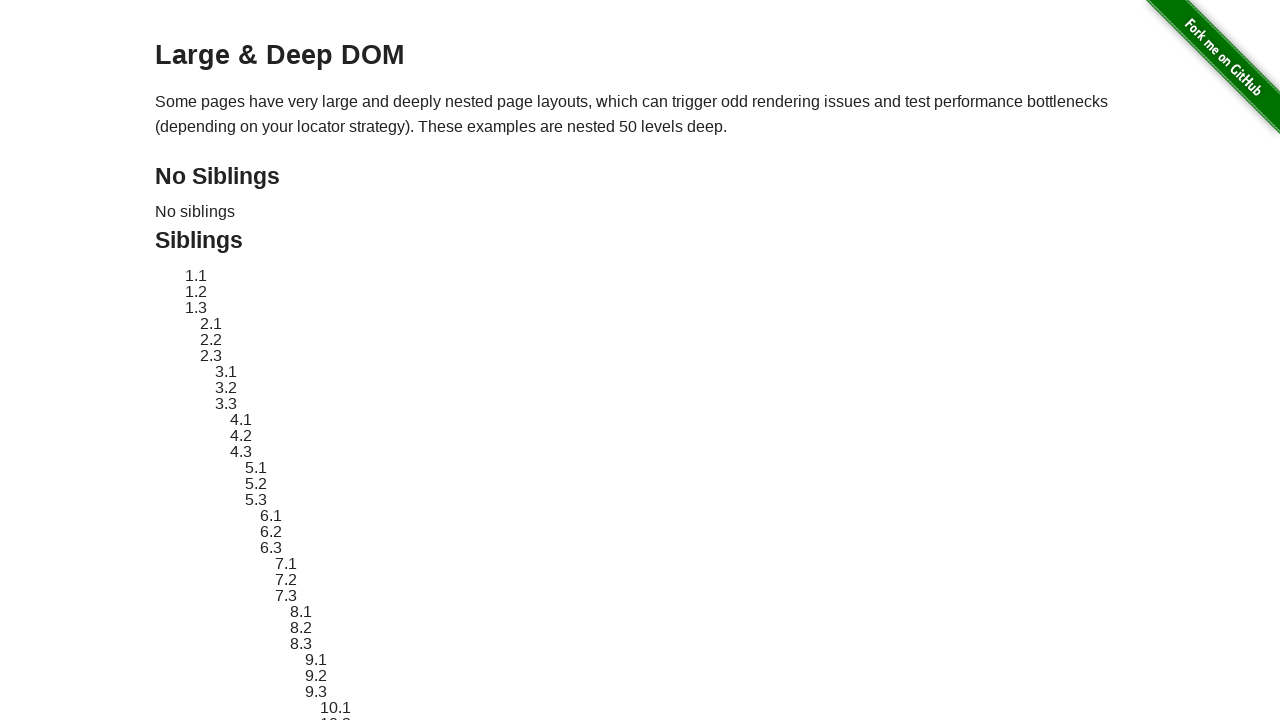

Applied red dashed border highlight to target element
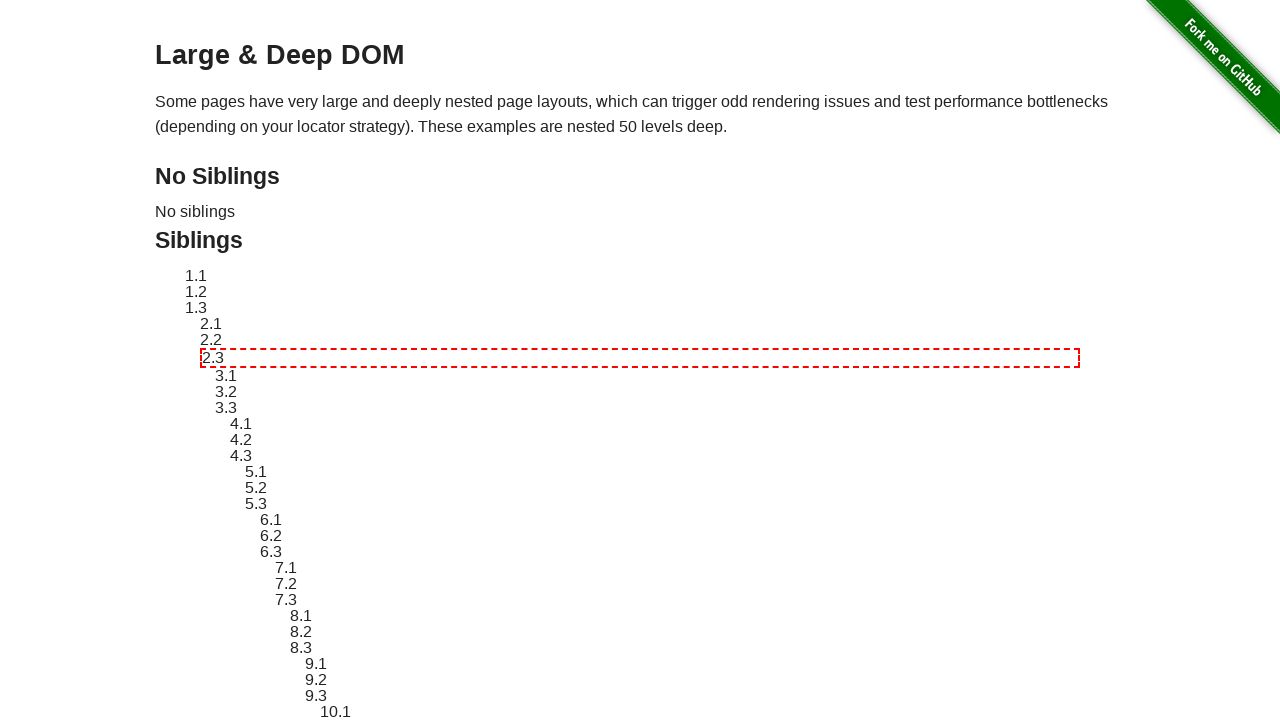

Waited 3 seconds to observe the highlighted element
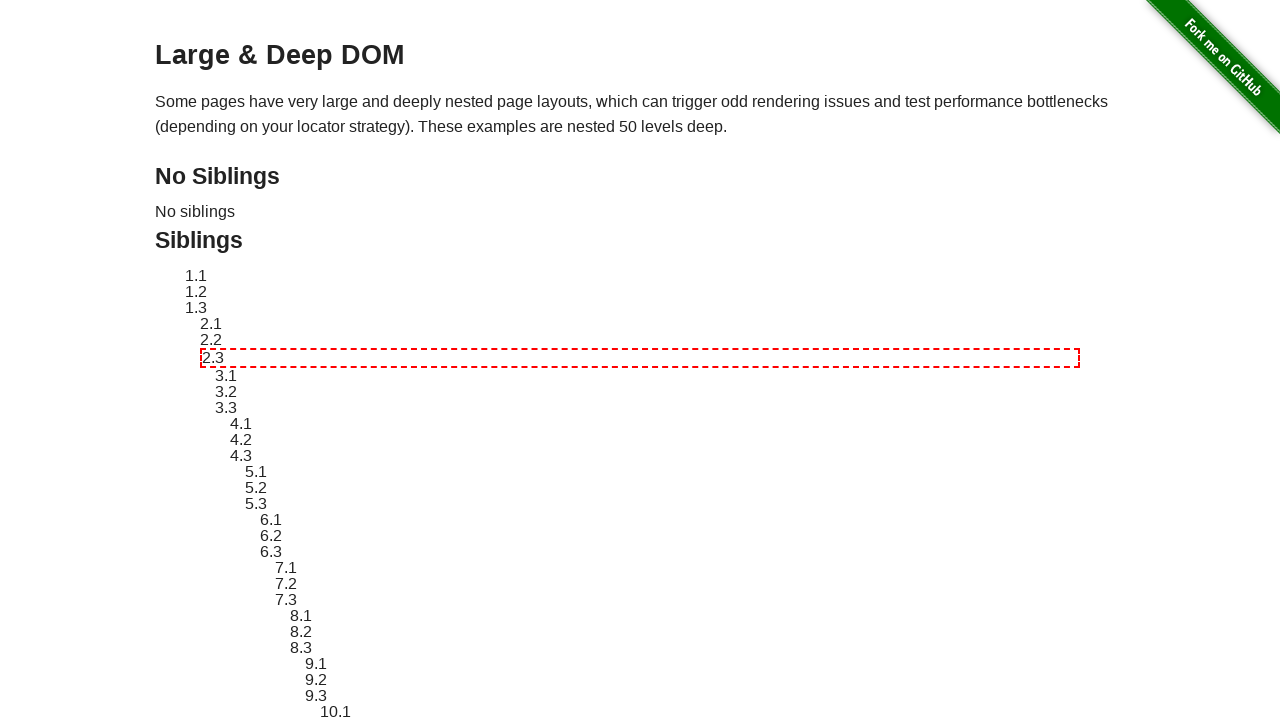

Reverted target element styling back to original
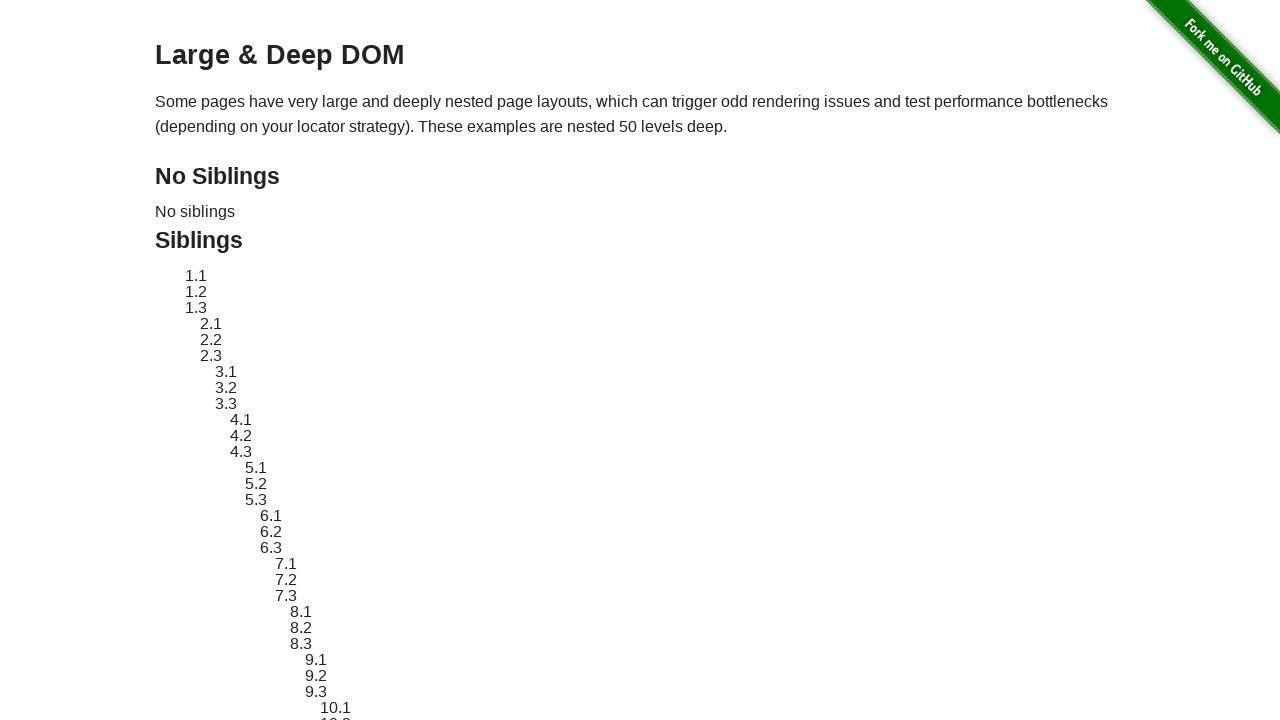

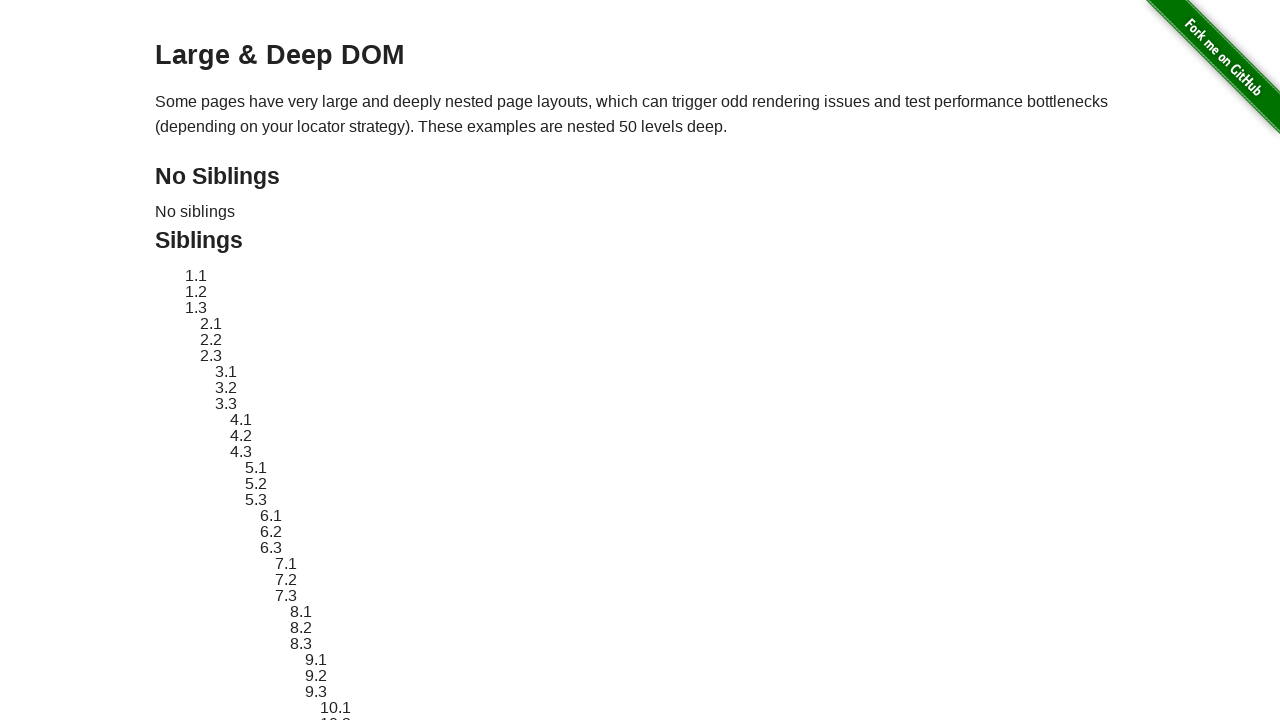